Opens the website and maximizes the window

Starting URL: https://skillfactory.ru/

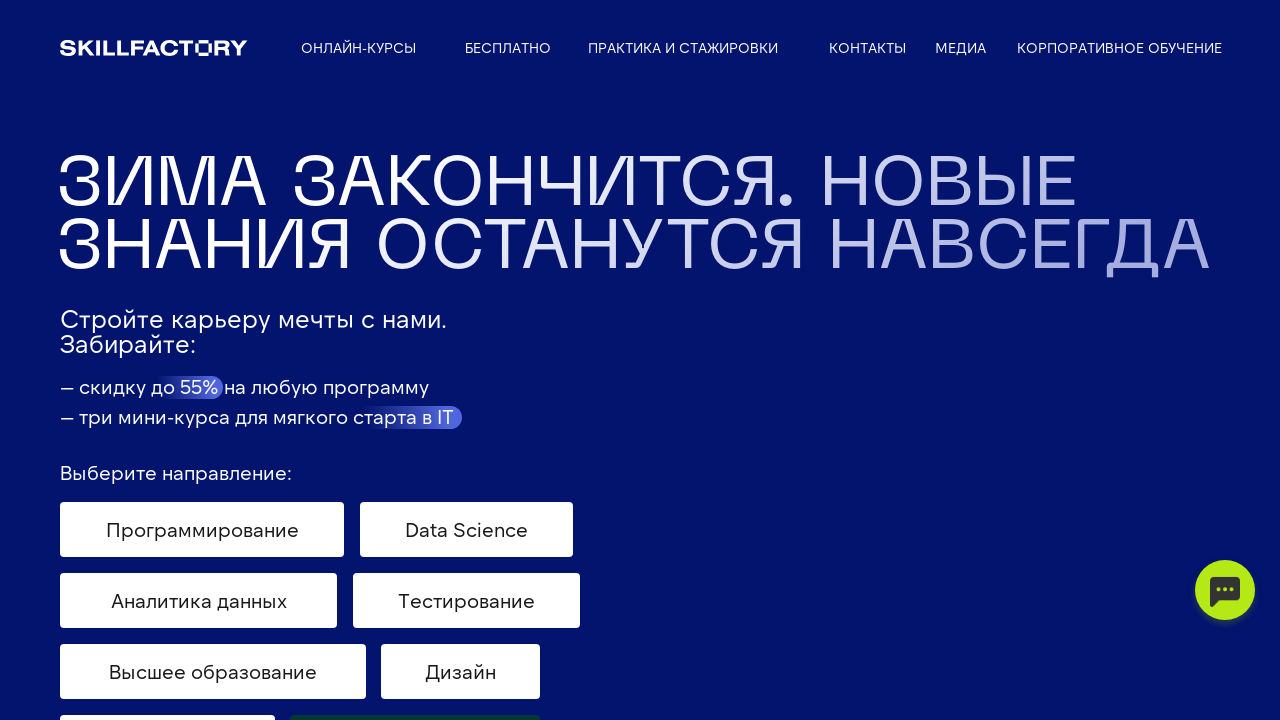

Navigated to https://skillfactory.ru/
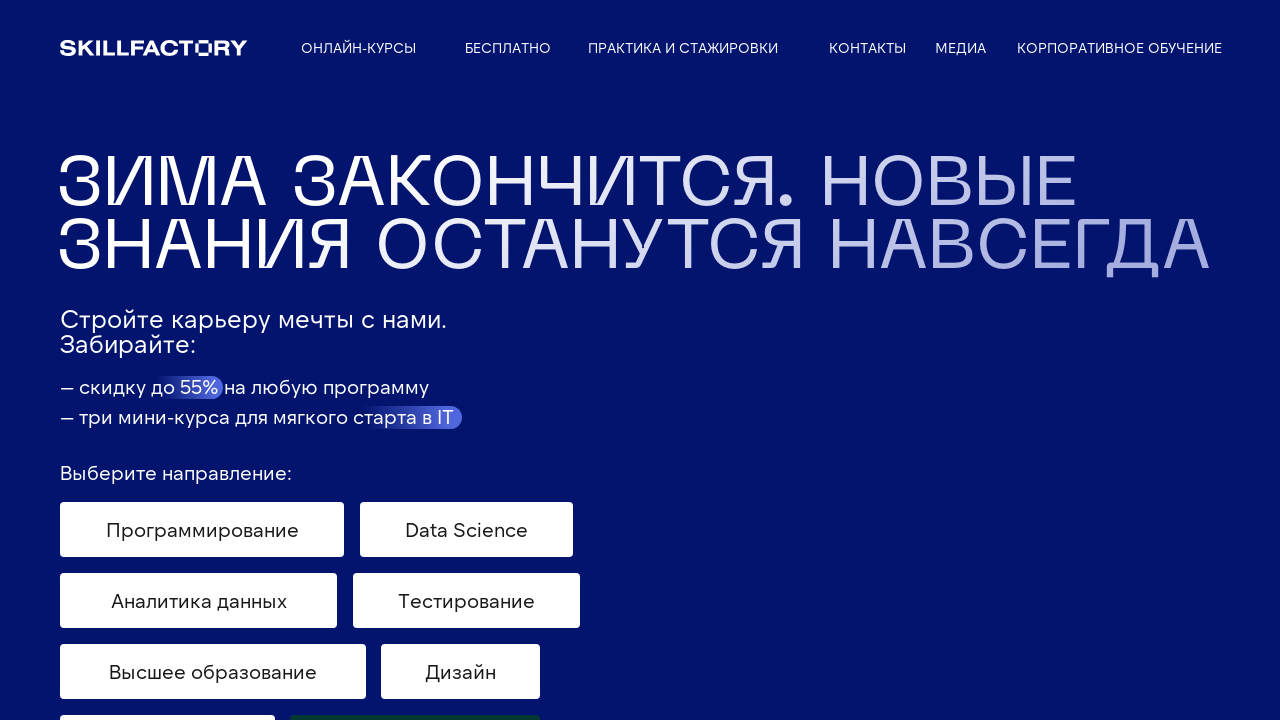

Maximized browser window
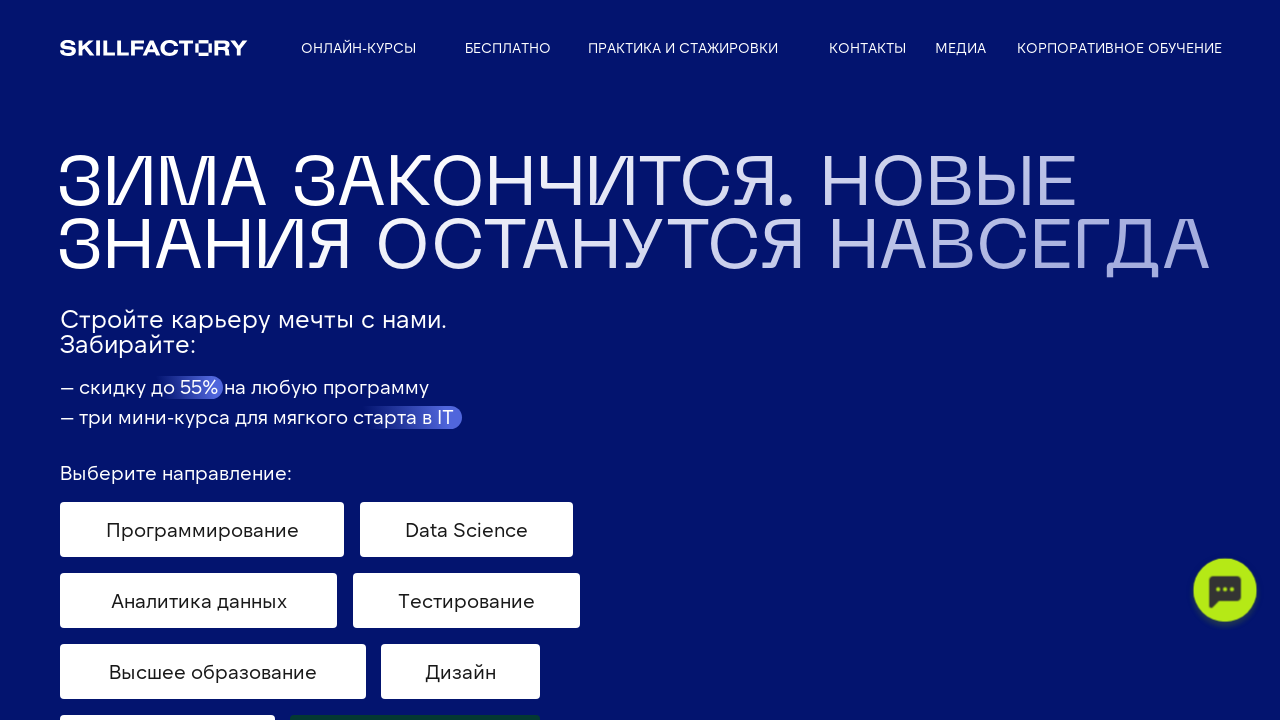

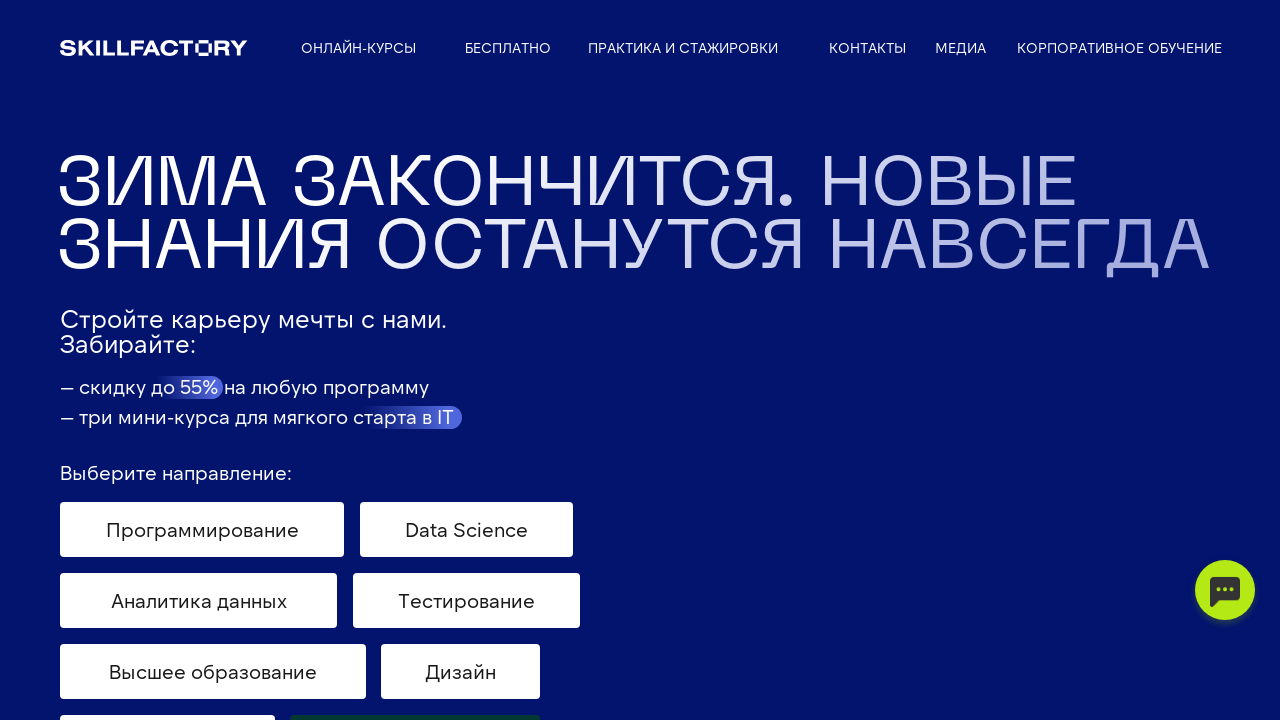